Tests right-click (context menu) functionality by performing a context click on a button element to trigger a context menu

Starting URL: https://swisnl.github.io/jQuery-contextMenu/demo.html

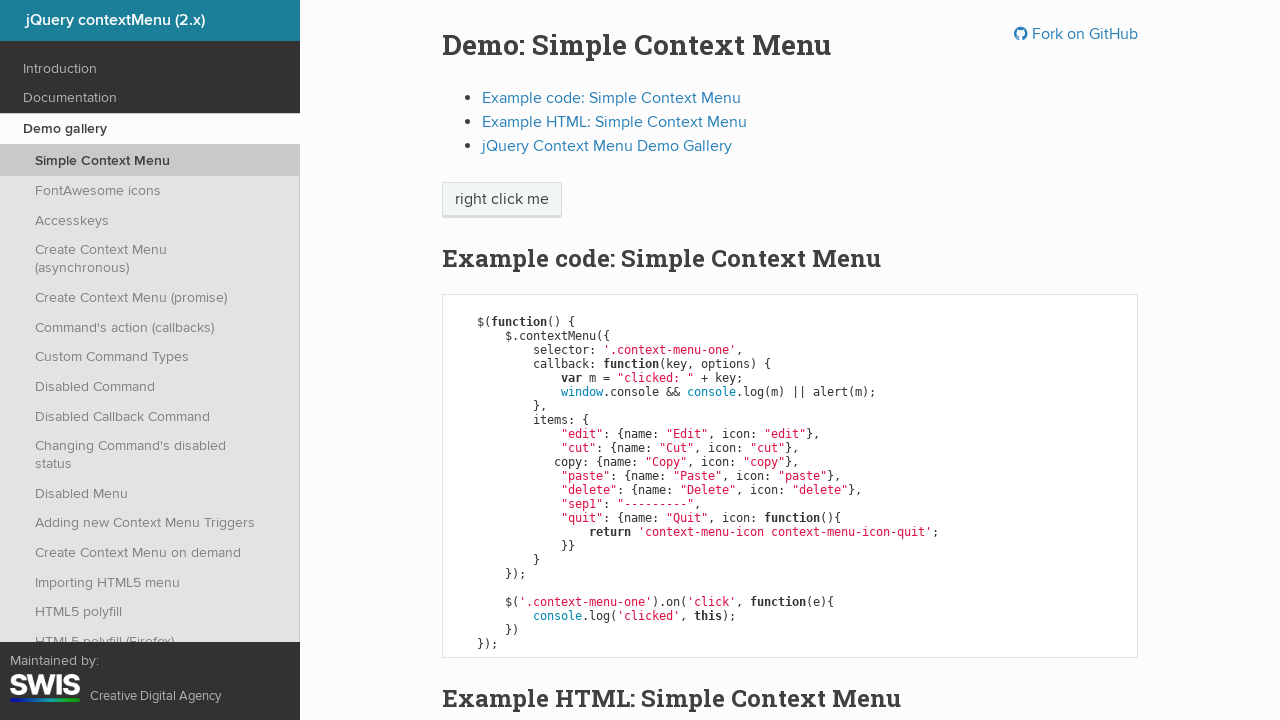

Located the context menu button element
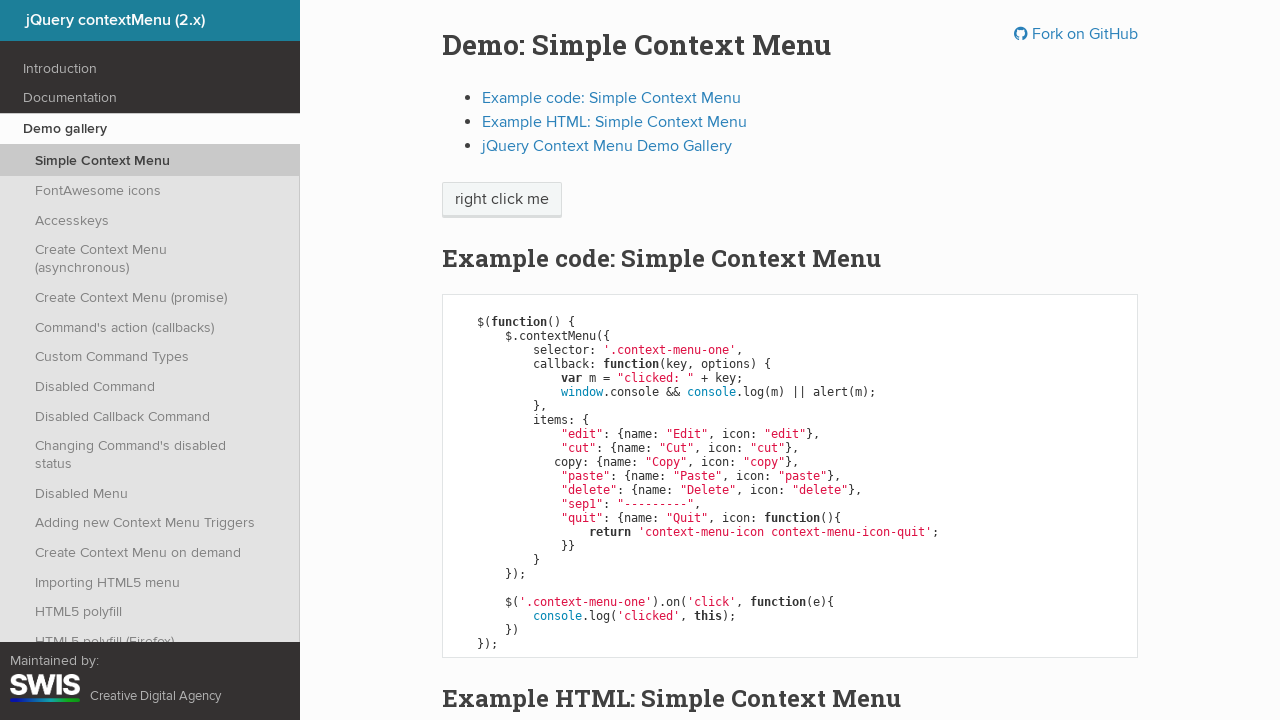

Performed right-click on the button to trigger context menu at (502, 200) on span.context-menu-one.btn.btn-neutral
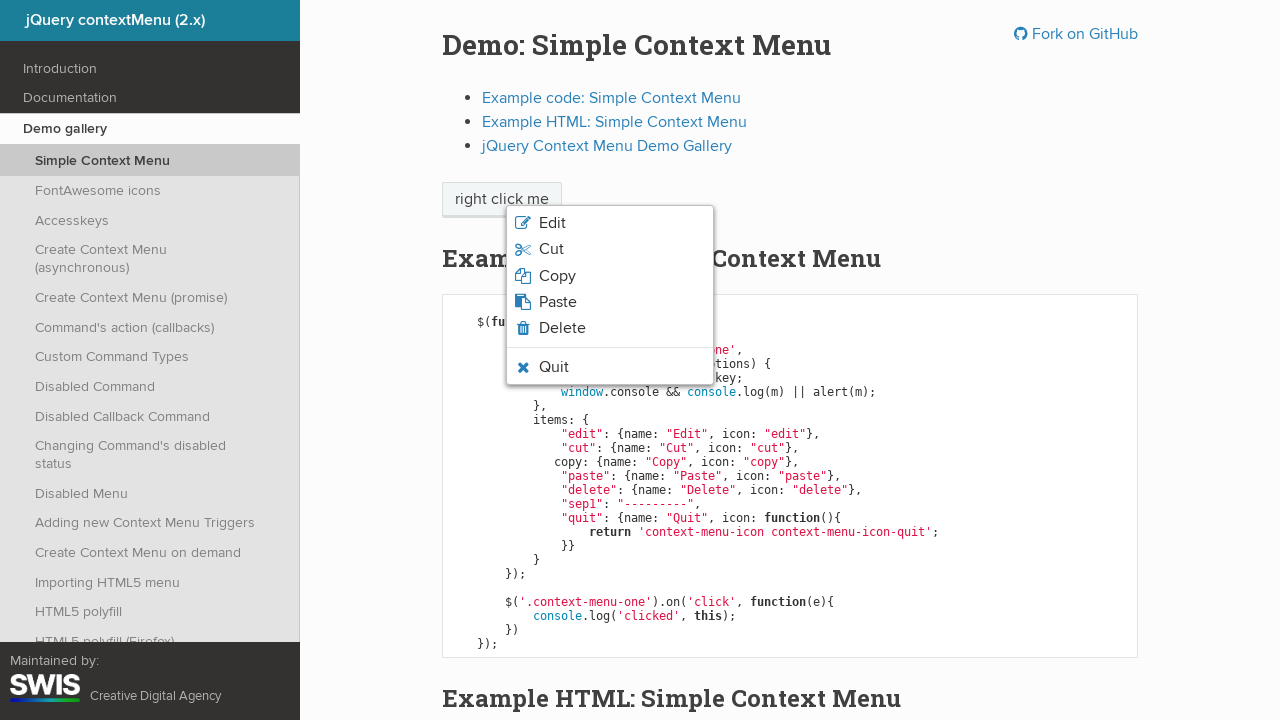

Context menu appeared and loaded
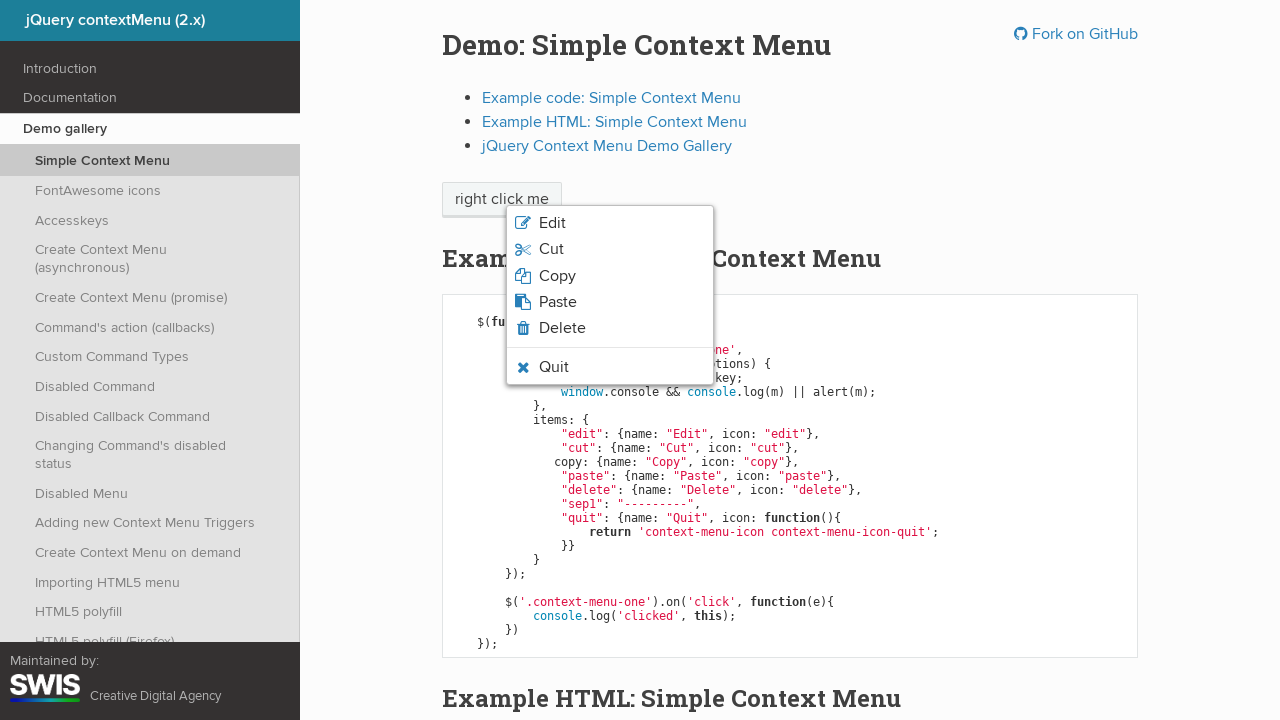

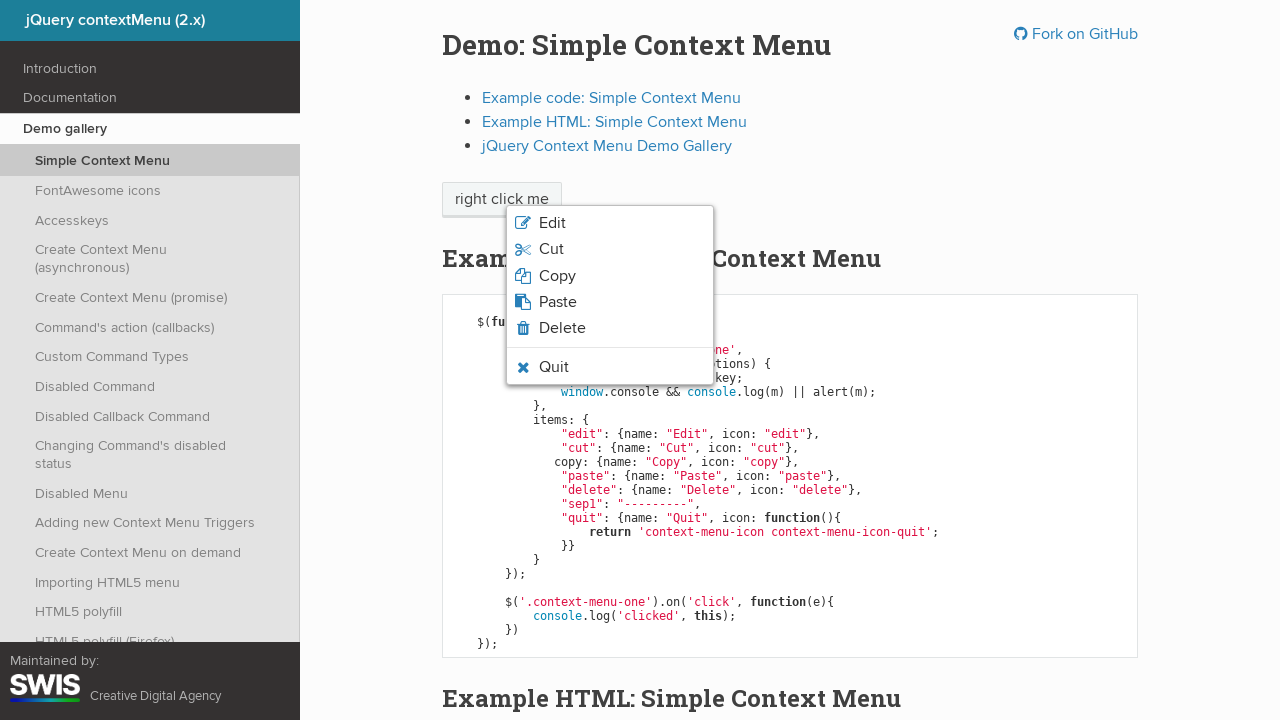